Tests the Greet-A-Cat page by clicking the link and verifying the greeting message

Starting URL: https://cs1632.appspot.com/

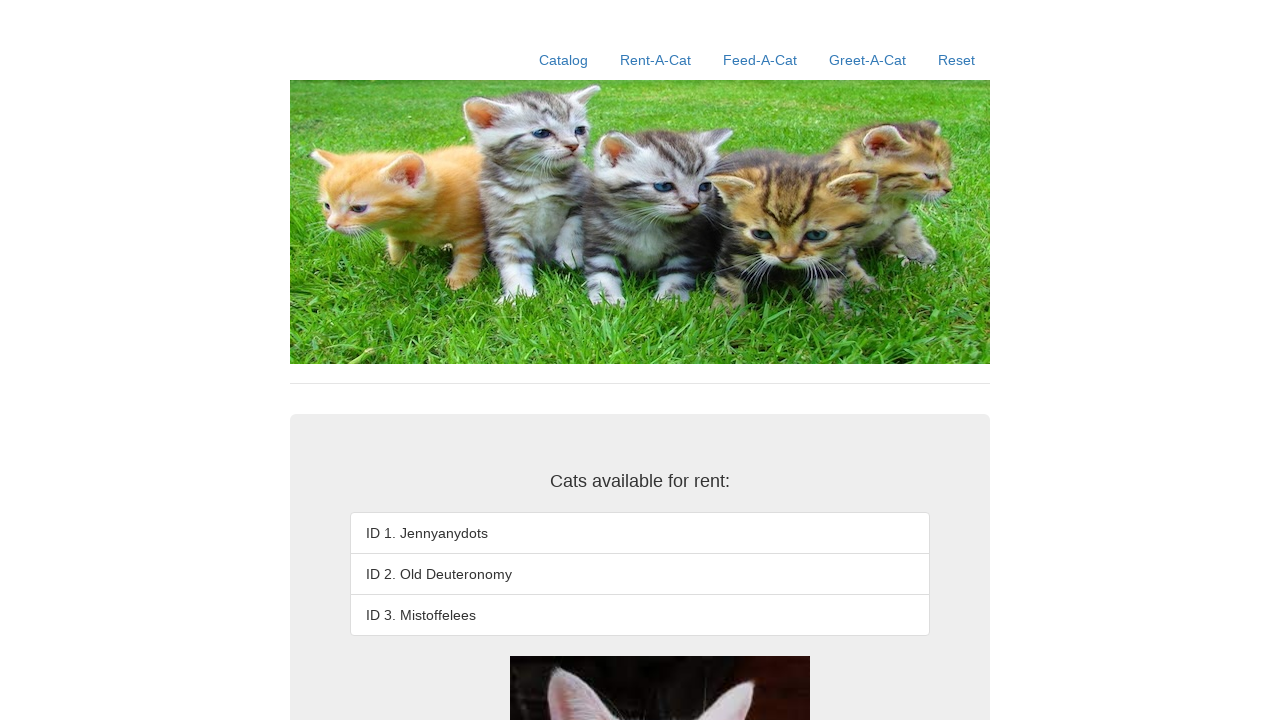

Clicked on Greet-A-Cat link at (868, 60) on a:text('Greet-A-Cat')
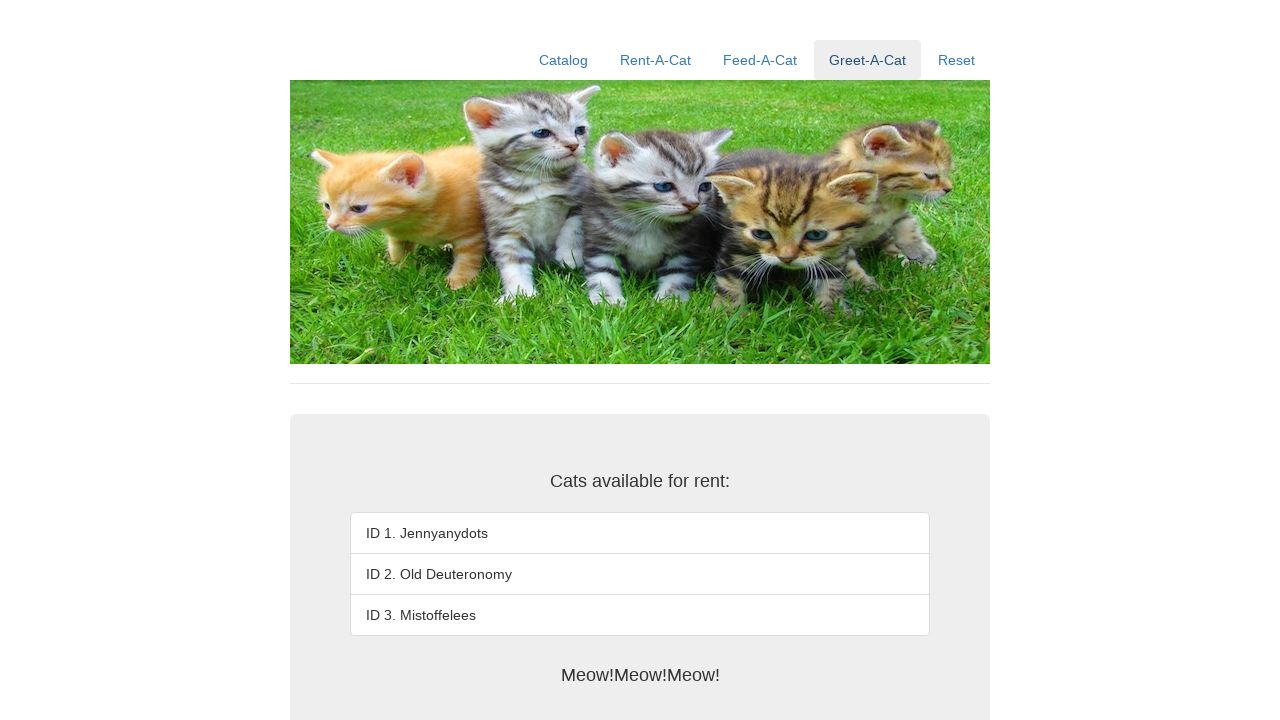

Greeting message element loaded
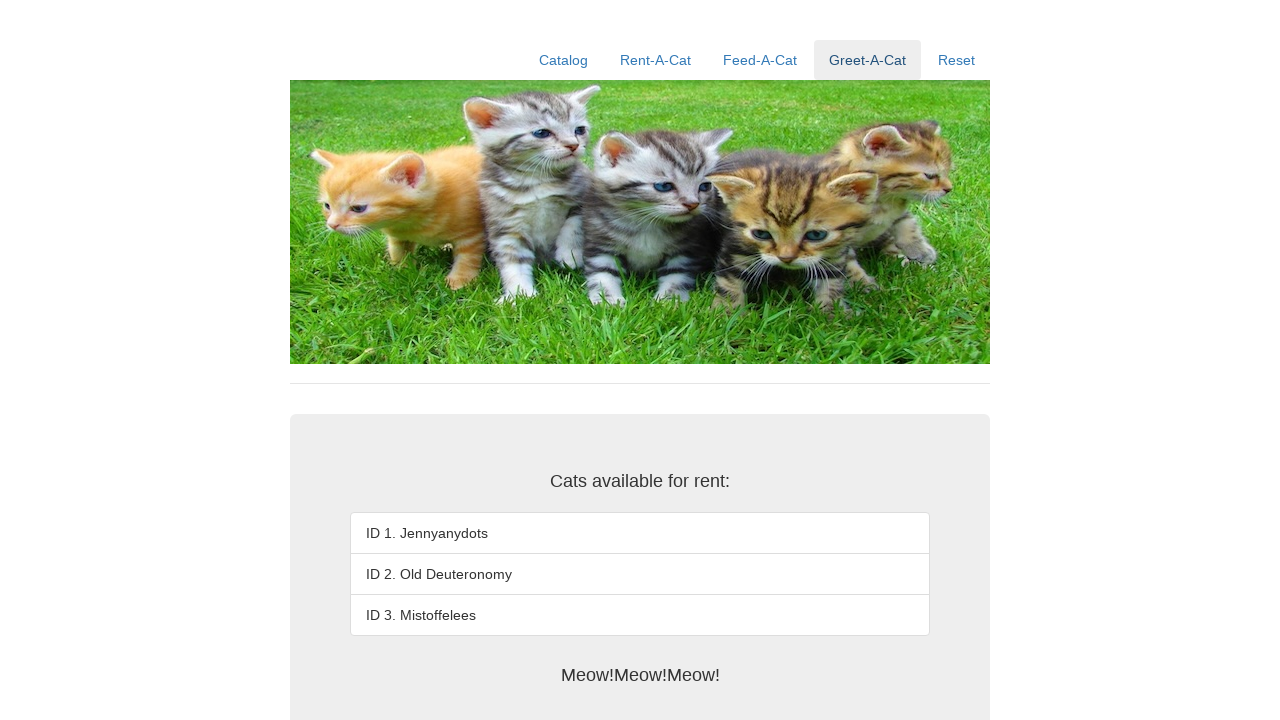

Verified greeting message displays 'Meow!Meow!Meow!'
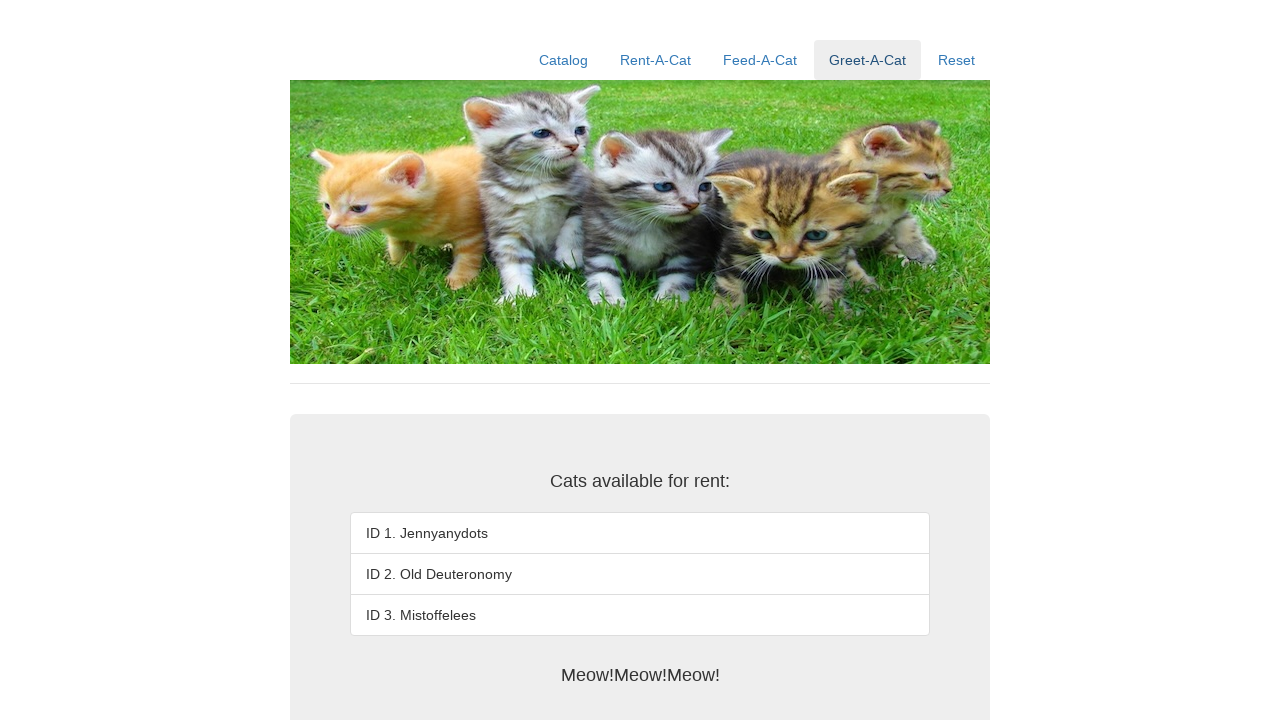

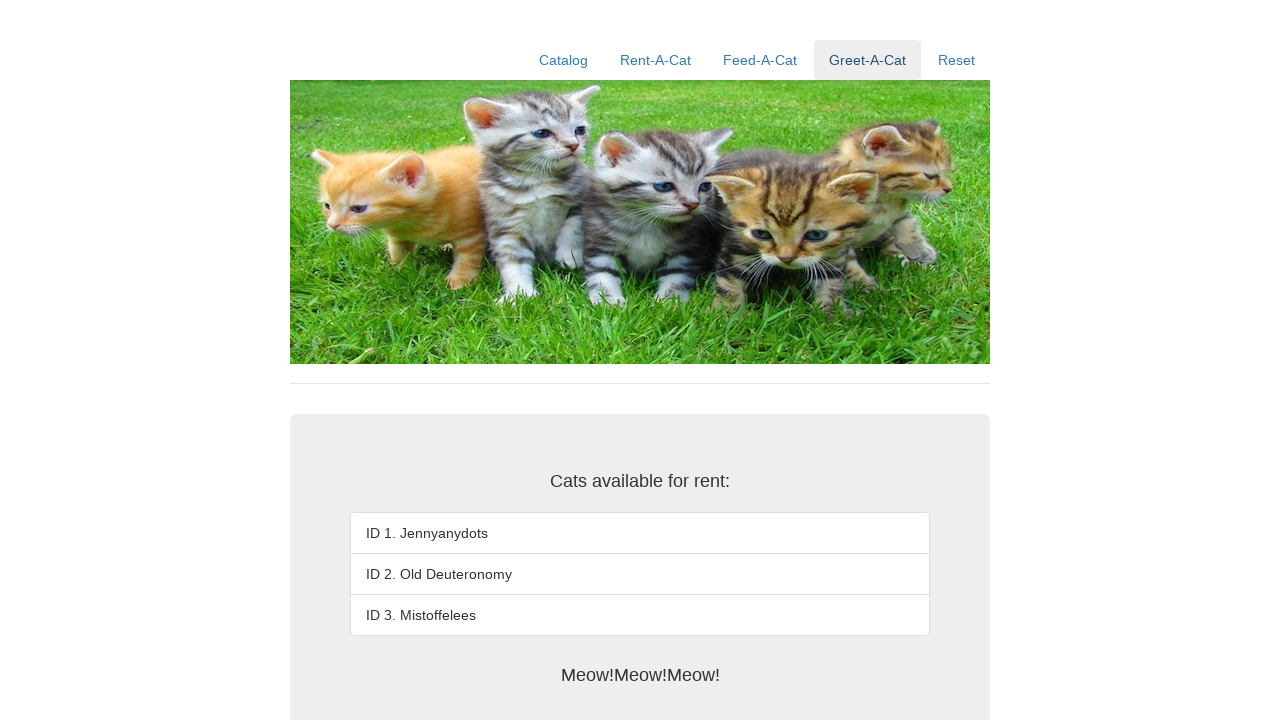